Tests a sign-up form by filling in first name, last name, and email fields, then submitting the form

Starting URL: http://secure-retreat-92358.herokuapp.com/

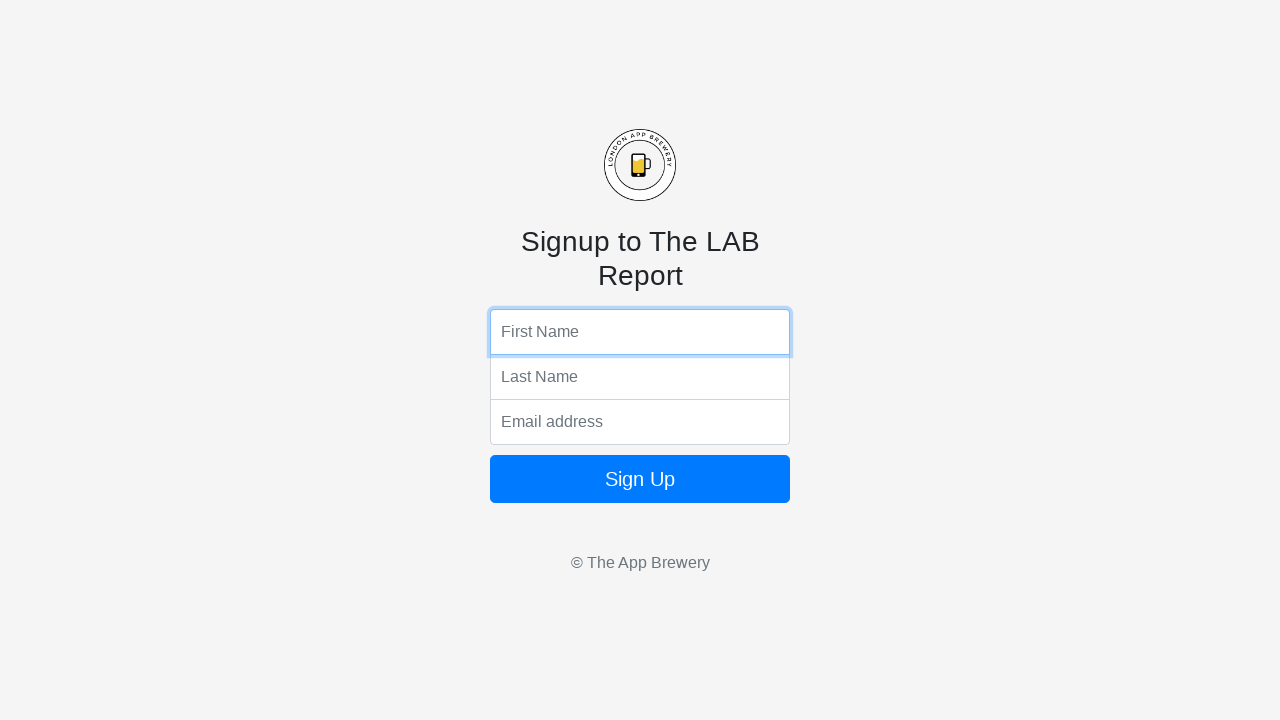

Filled first name field with 'John' on input[name='fName']
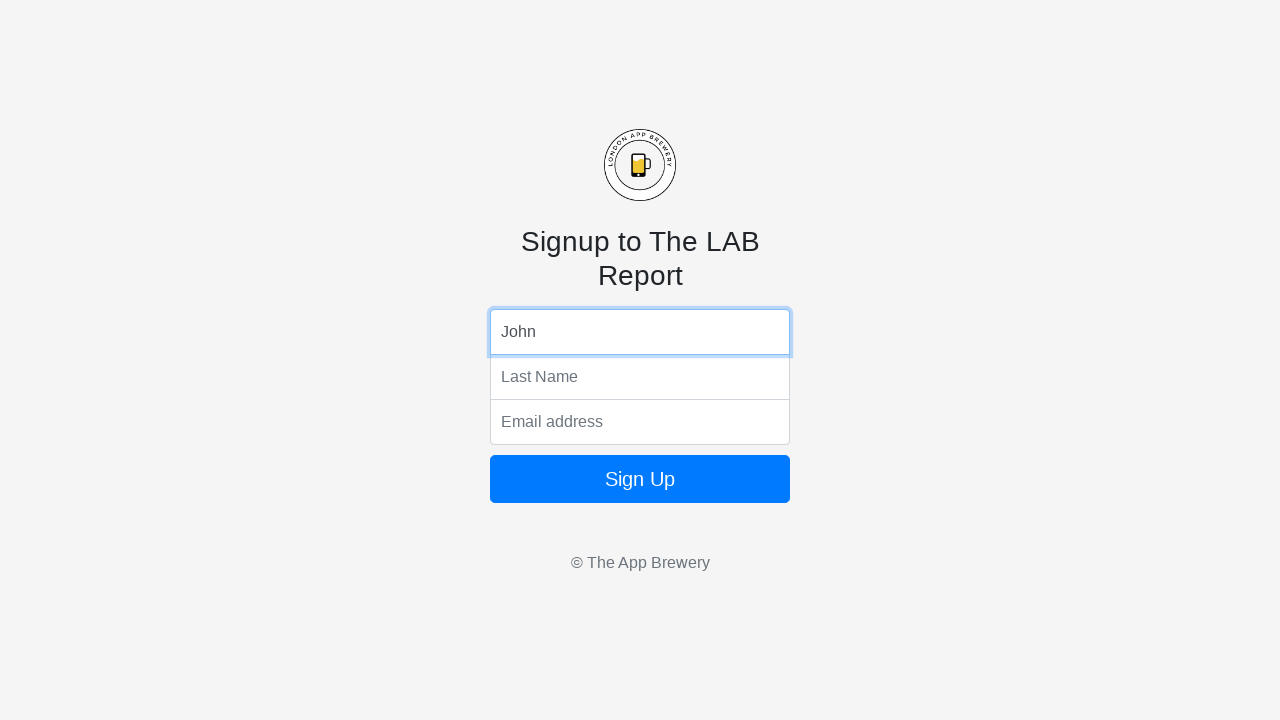

Filled last name field with 'Smith' on input[name='lName']
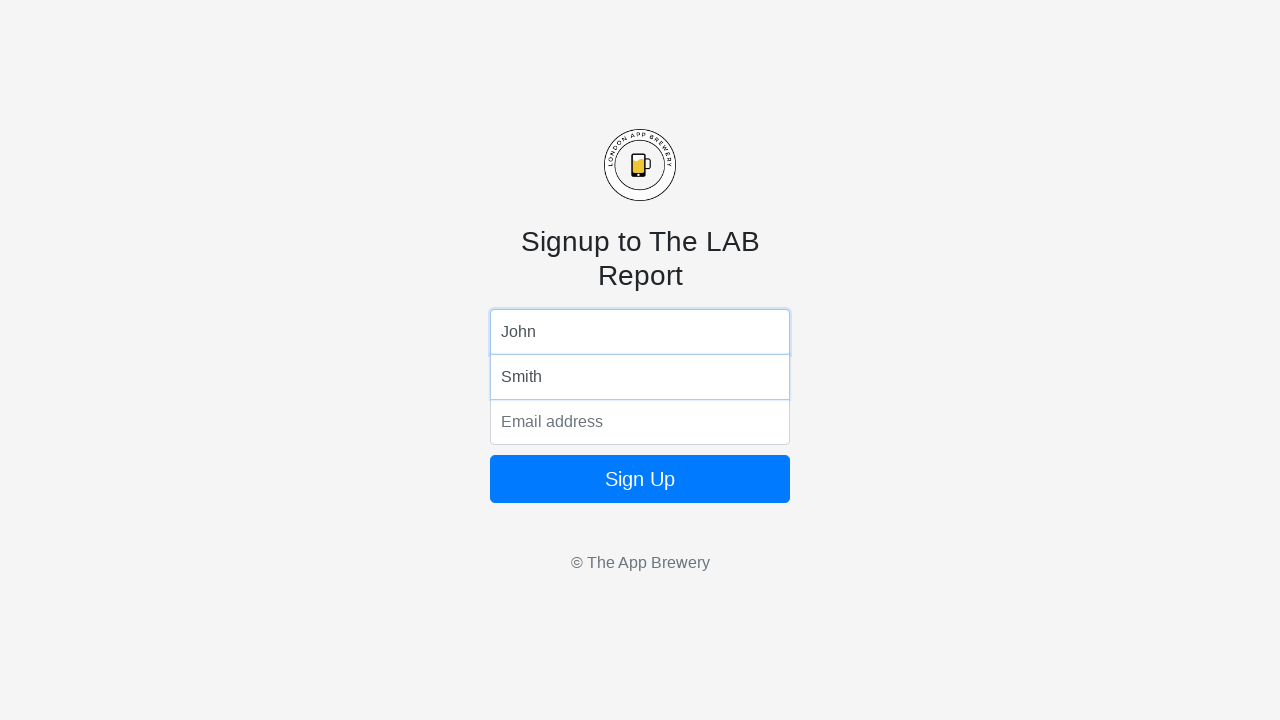

Filled email field with 'john.smith@example.com' on input[name='email']
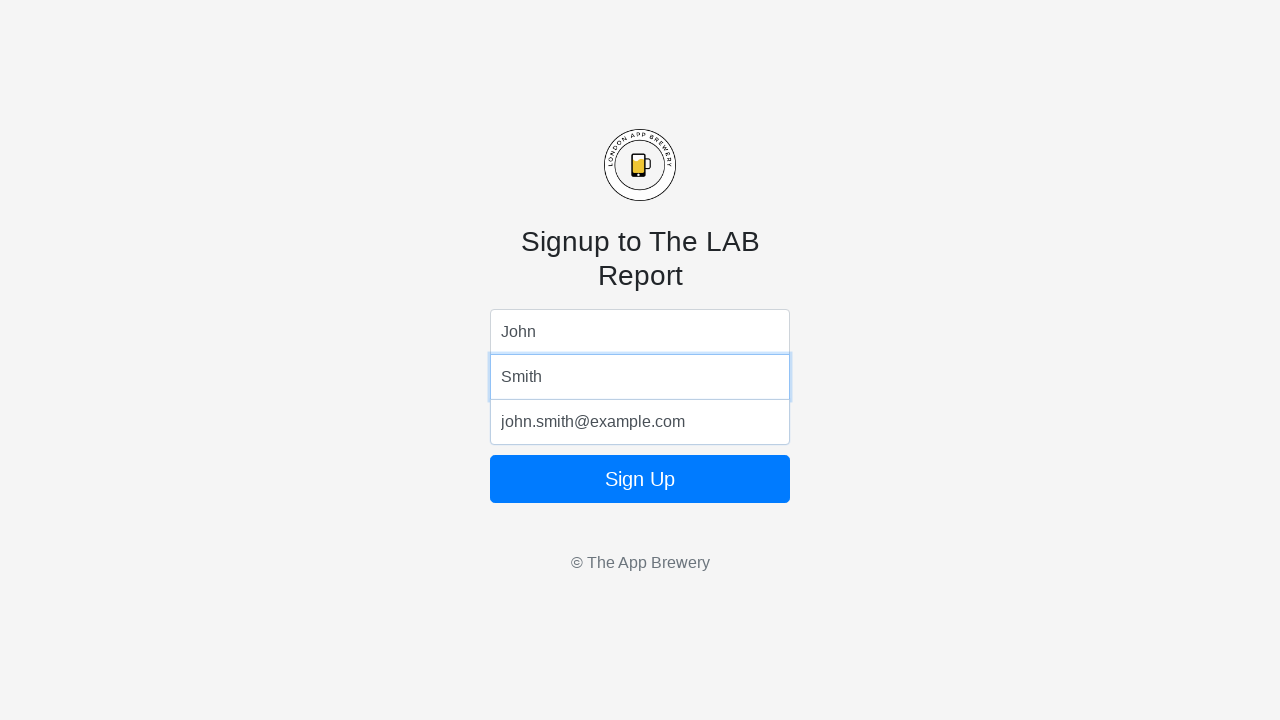

Clicked sign up button to submit the form at (640, 479) on .btn.btn-lg.btn-primary.btn-block
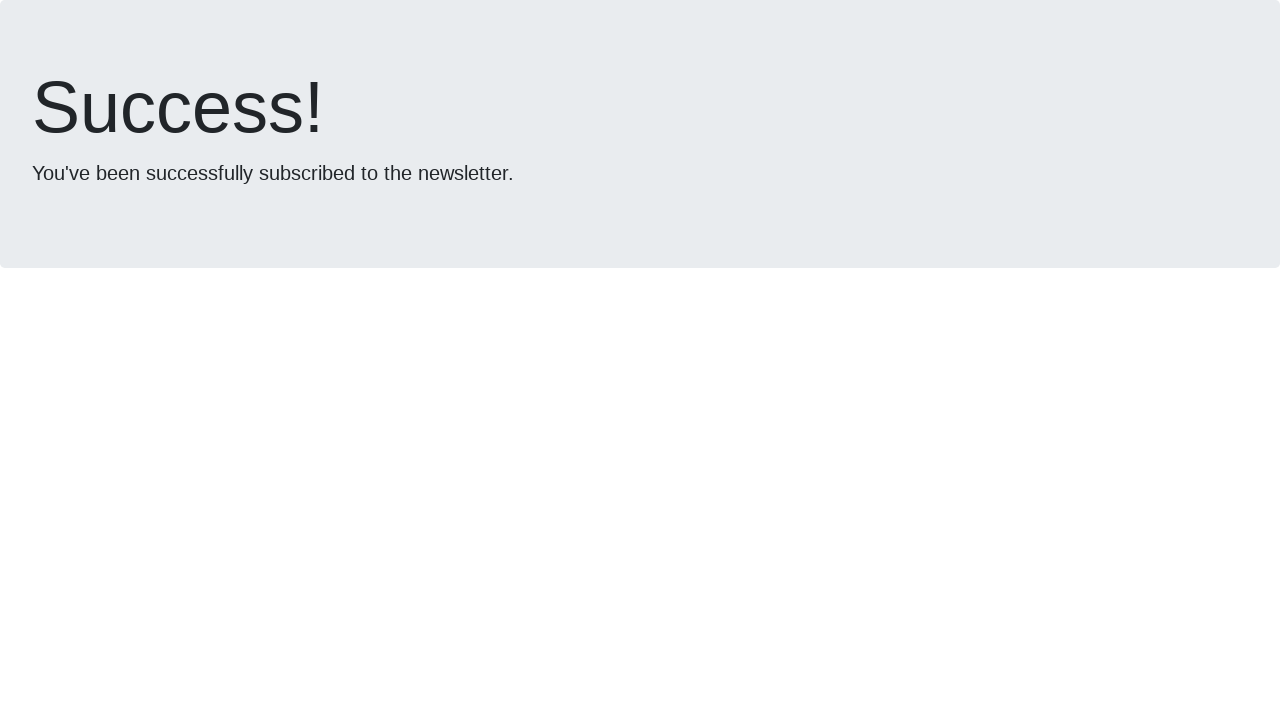

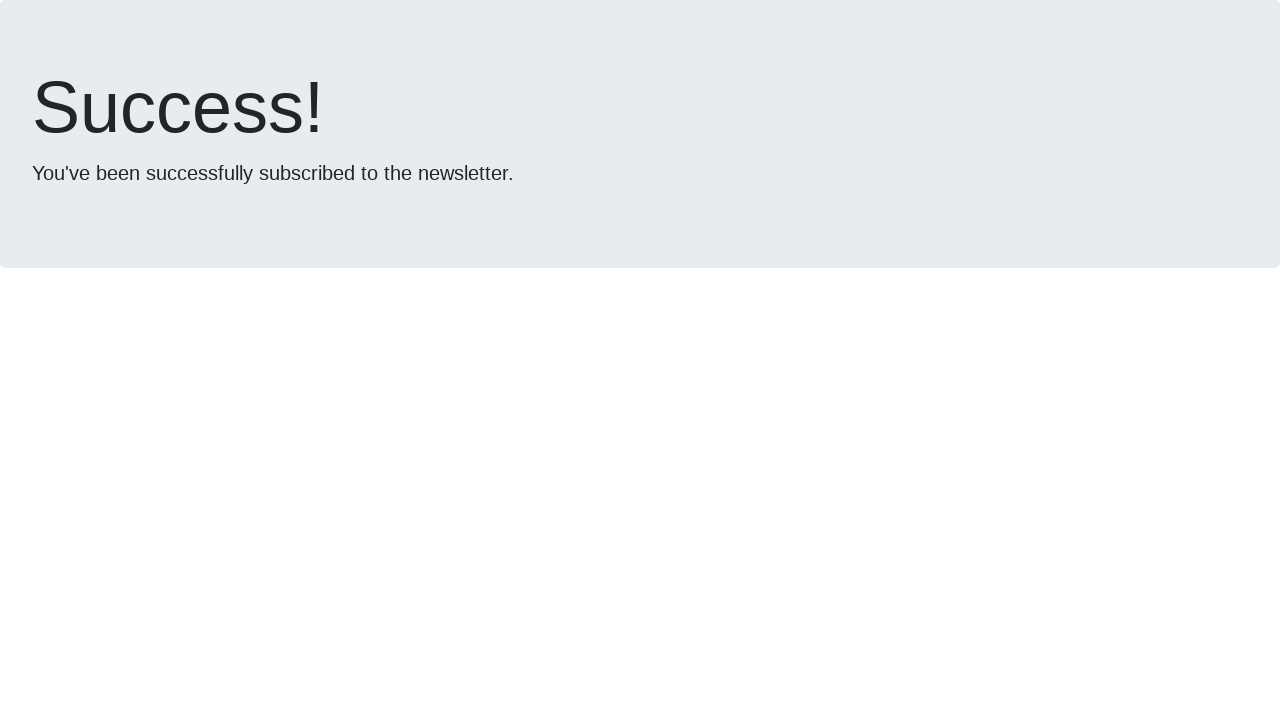